Tests that the complete all checkbox state updates when individual items are toggled

Starting URL: https://demo.playwright.dev/todomvc

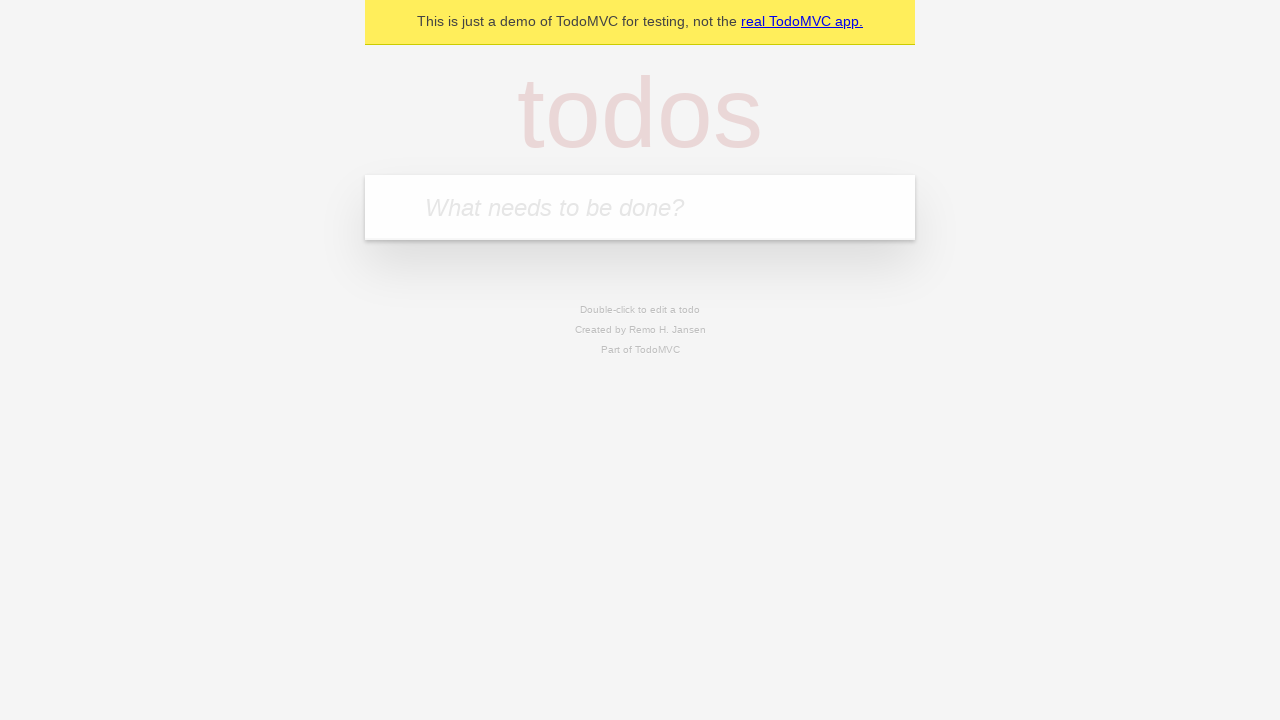

Filled first todo input with 'buy some cheese' on internal:attr=[placeholder="What needs to be done?"i]
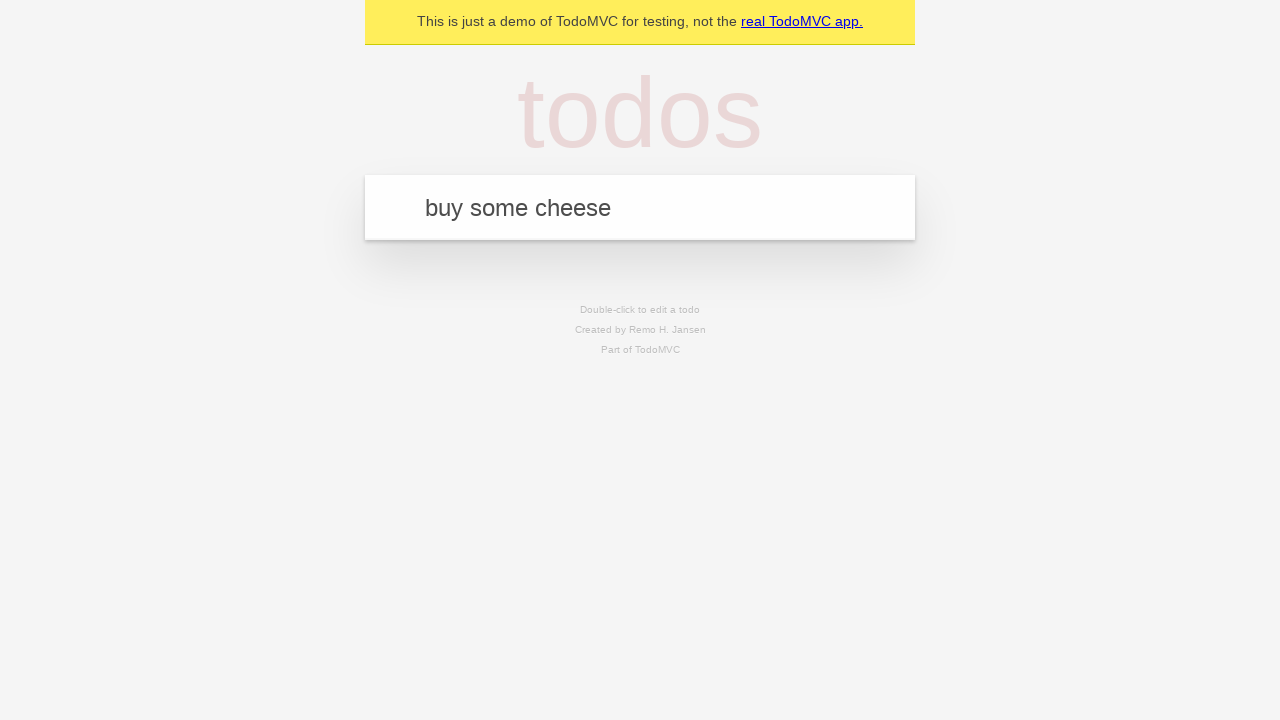

Pressed Enter to add first todo on internal:attr=[placeholder="What needs to be done?"i]
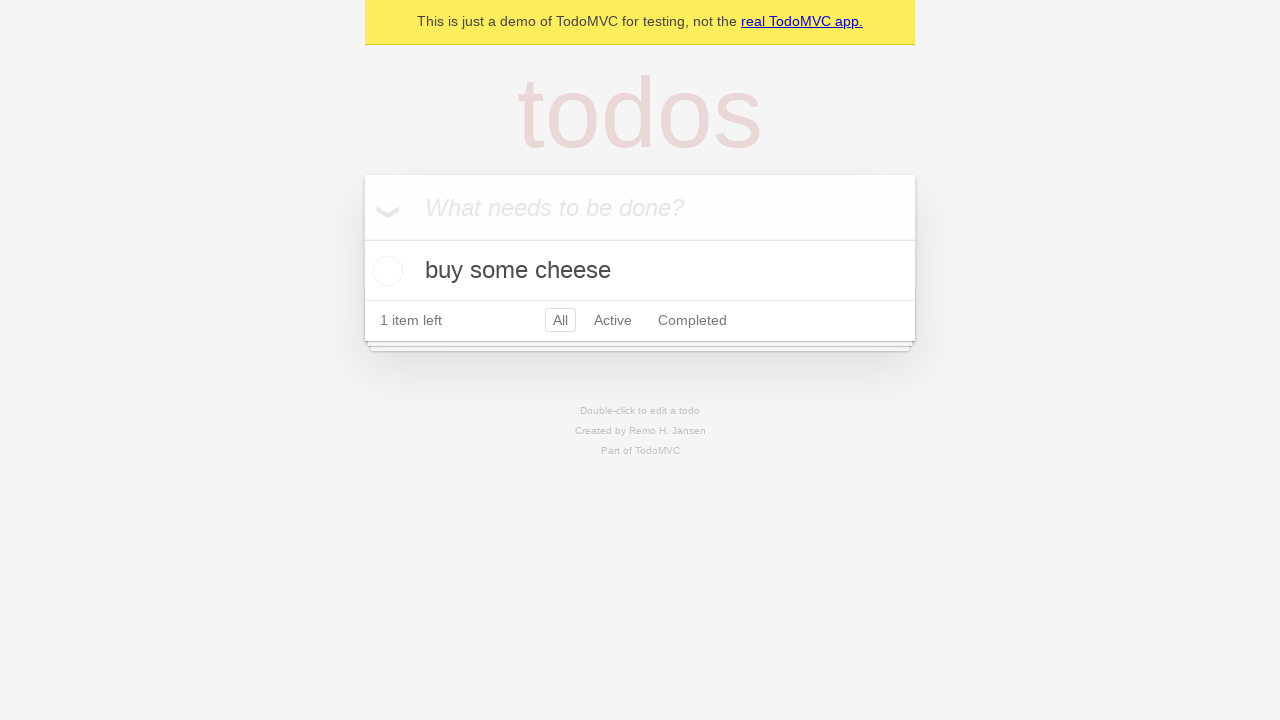

Filled second todo input with 'feed the cat' on internal:attr=[placeholder="What needs to be done?"i]
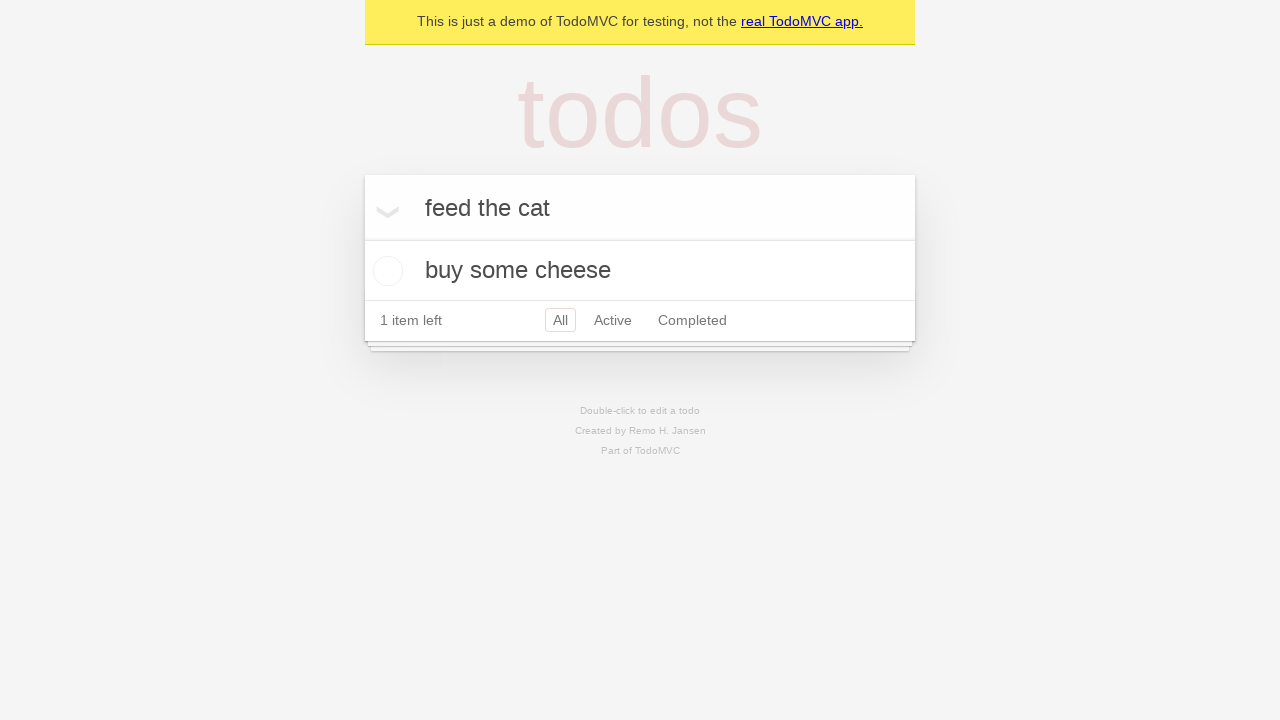

Pressed Enter to add second todo on internal:attr=[placeholder="What needs to be done?"i]
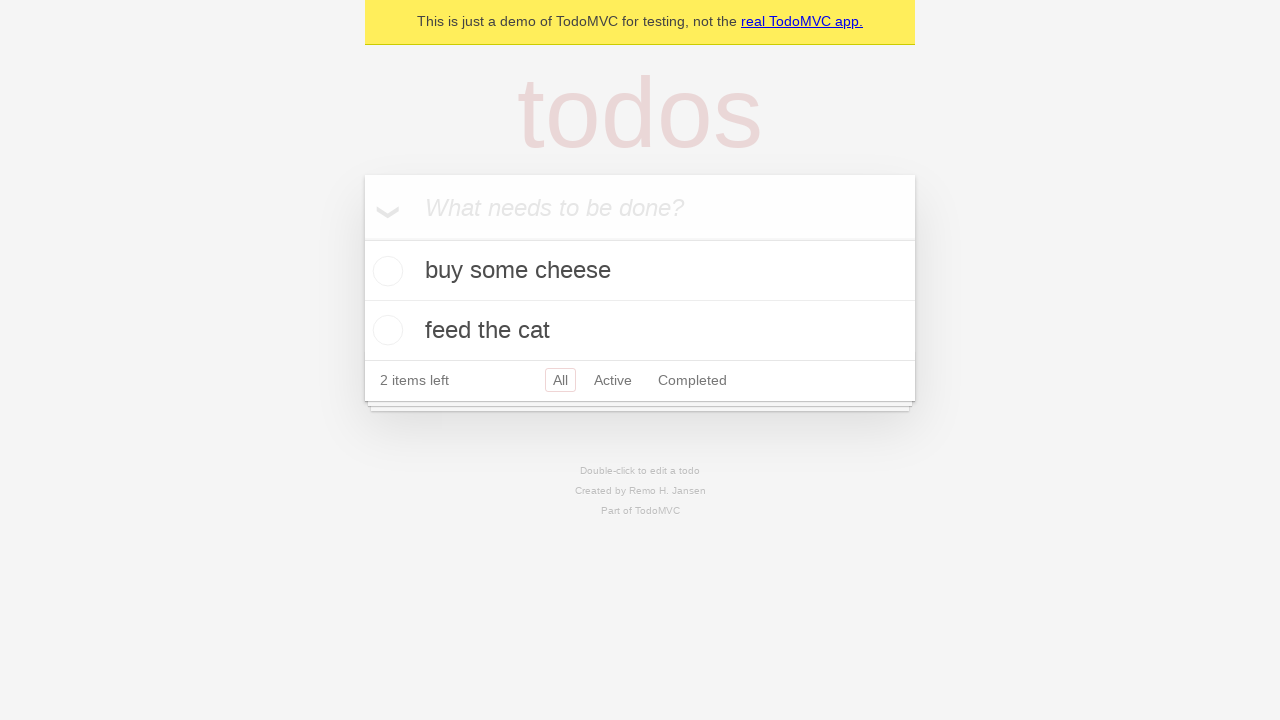

Filled third todo input with 'book a doctors appointment' on internal:attr=[placeholder="What needs to be done?"i]
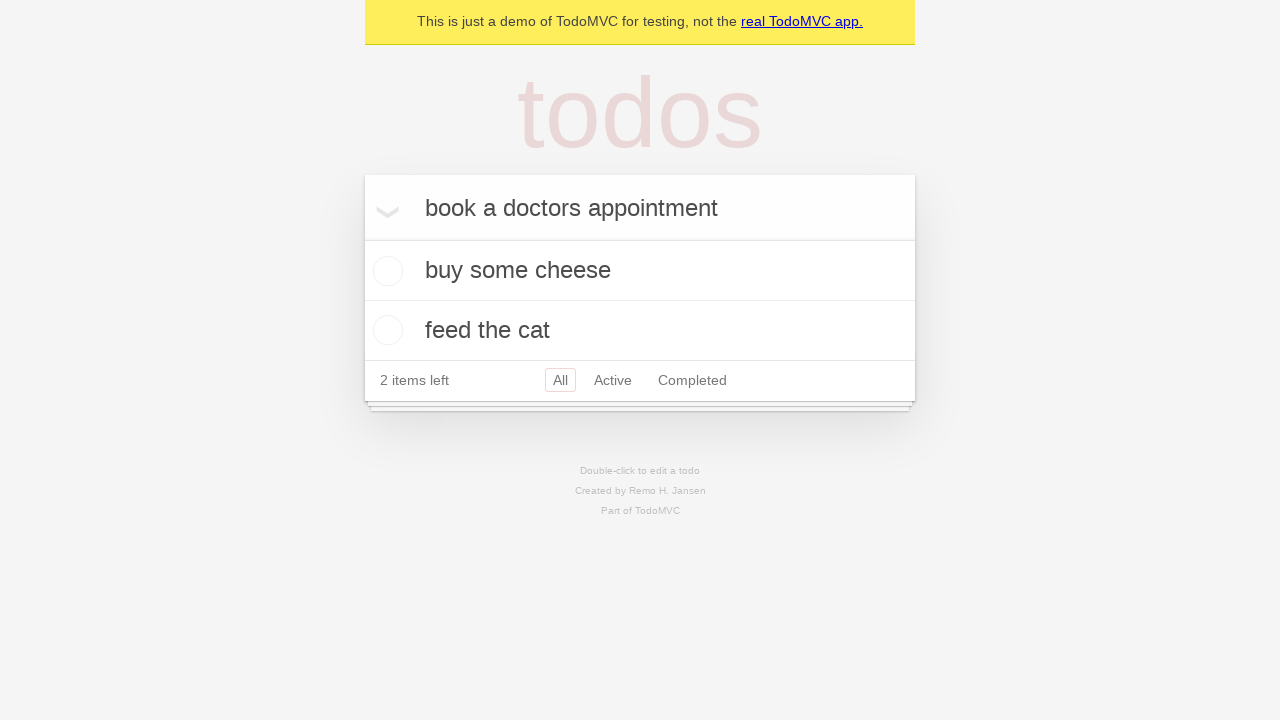

Pressed Enter to add third todo on internal:attr=[placeholder="What needs to be done?"i]
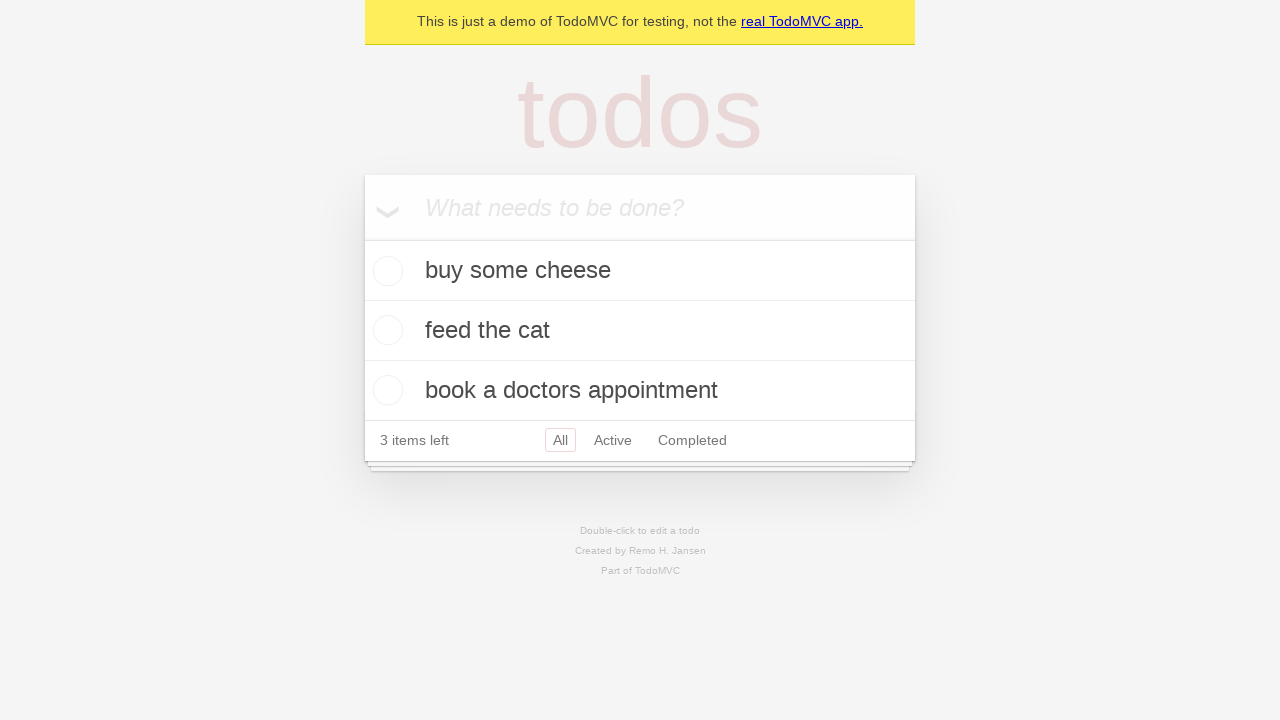

Waited for all three todo items to load
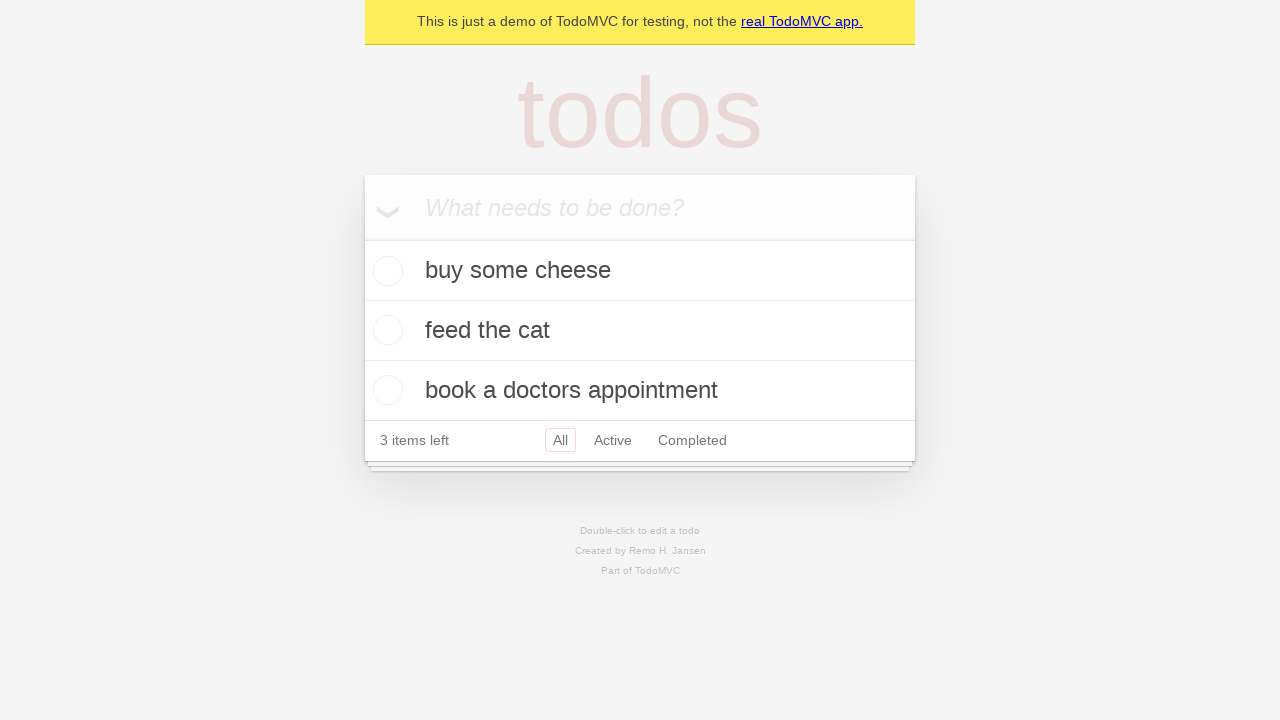

Clicked 'Mark all as complete' checkbox to check all todos at (362, 238) on internal:label="Mark all as complete"i
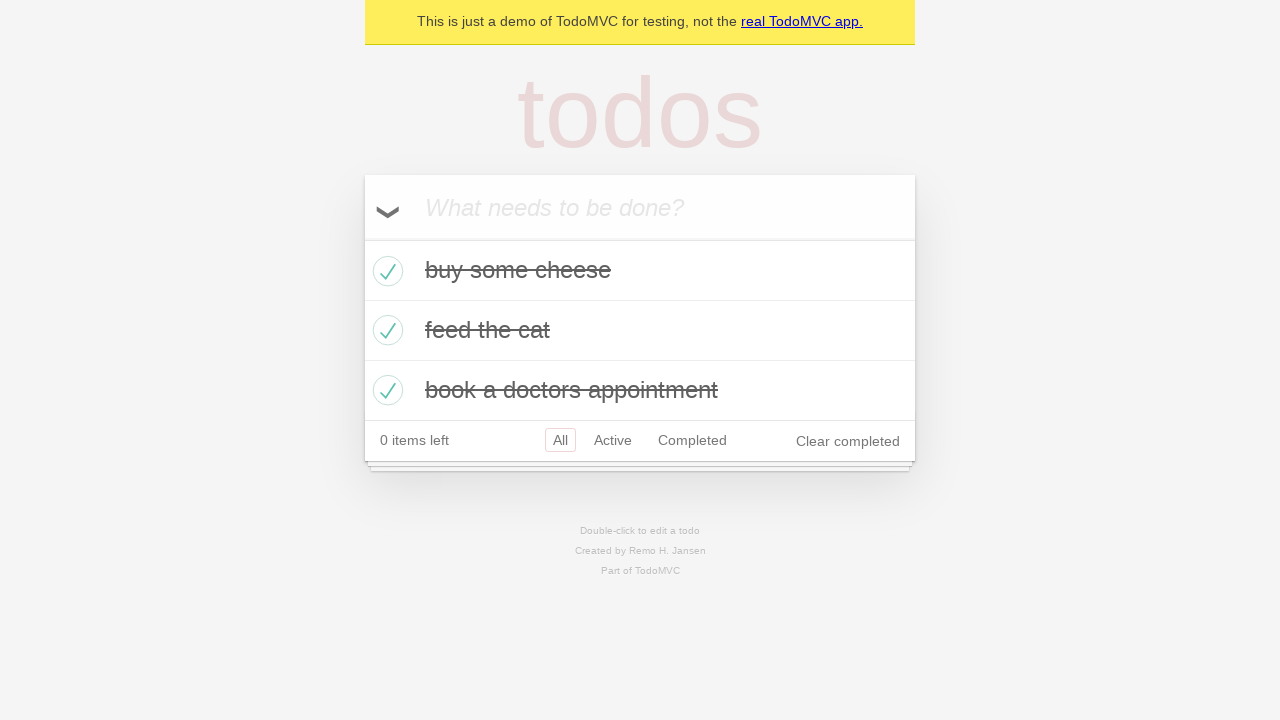

Unchecked the first todo item checkbox at (385, 271) on internal:testid=[data-testid="todo-item"s] >> nth=0 >> internal:role=checkbox
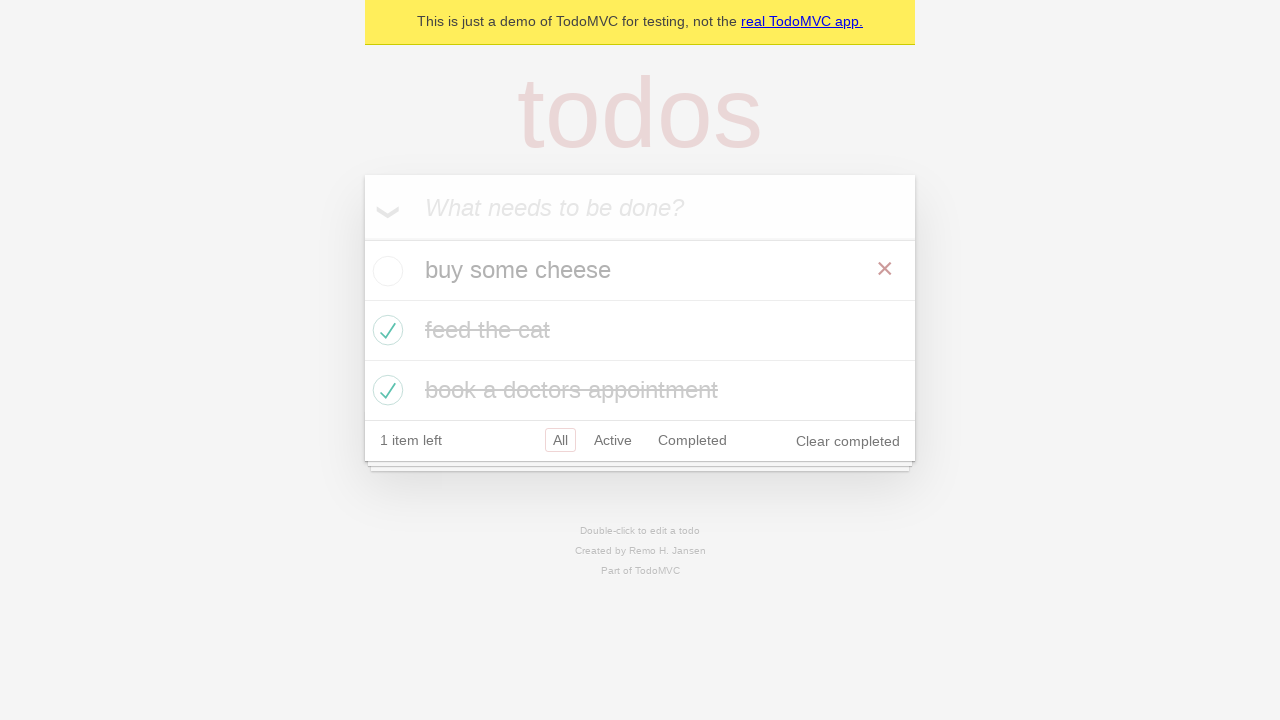

Re-checked the first todo item checkbox at (385, 271) on internal:testid=[data-testid="todo-item"s] >> nth=0 >> internal:role=checkbox
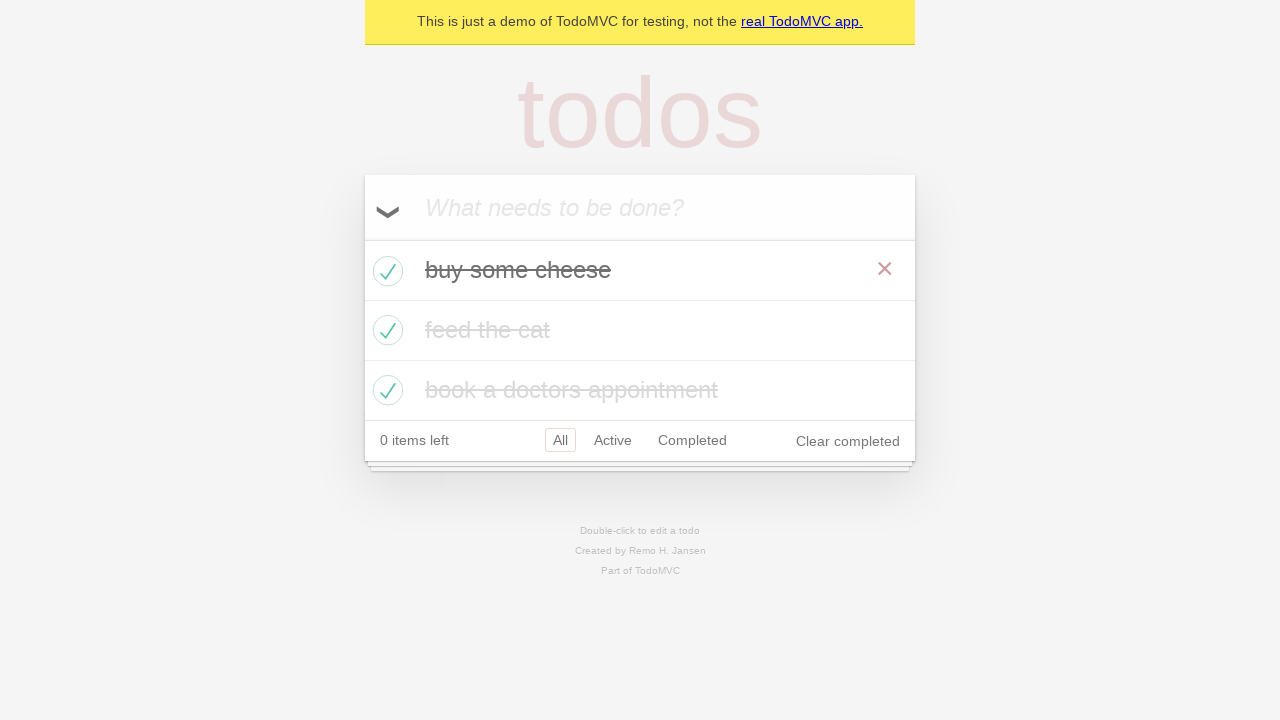

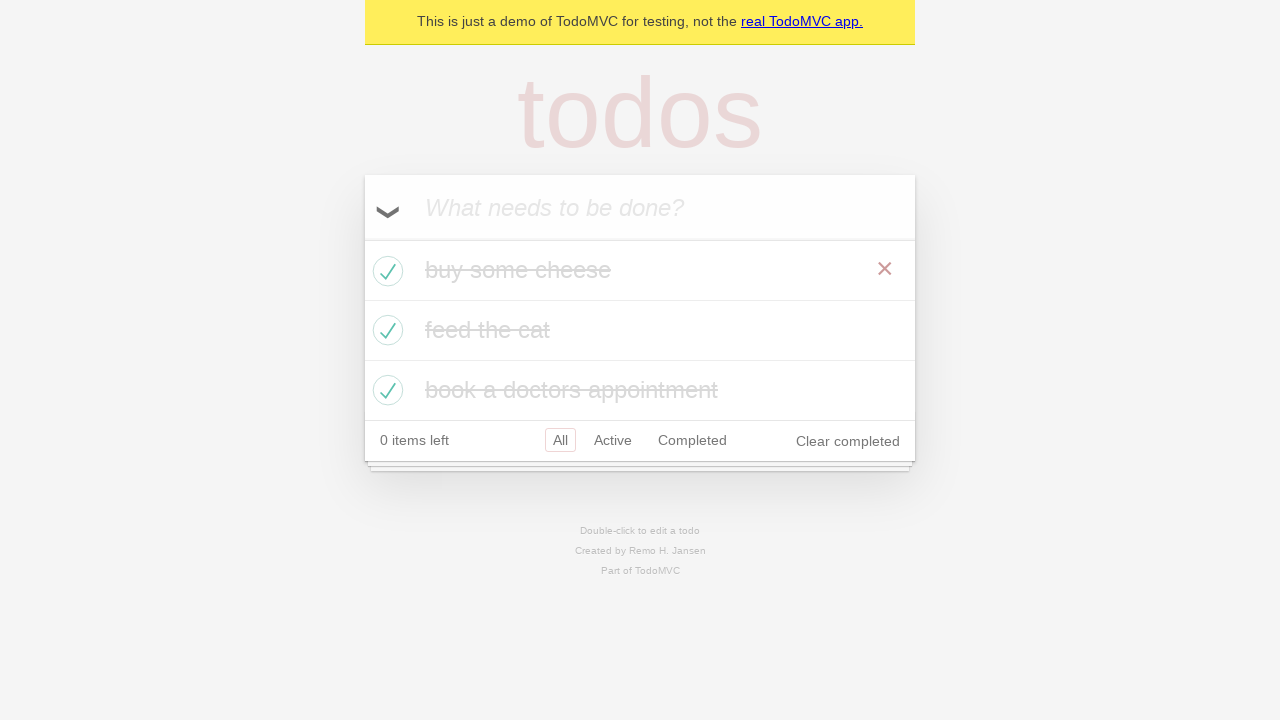